Tests the FAQ accordion on a scooter rental homepage by clicking on accordion headings and verifying that the correct text content is displayed in the expanded panels. Tests multiple FAQ items with Russian text.

Starting URL: https://qa-scooter.praktikum-services.ru/

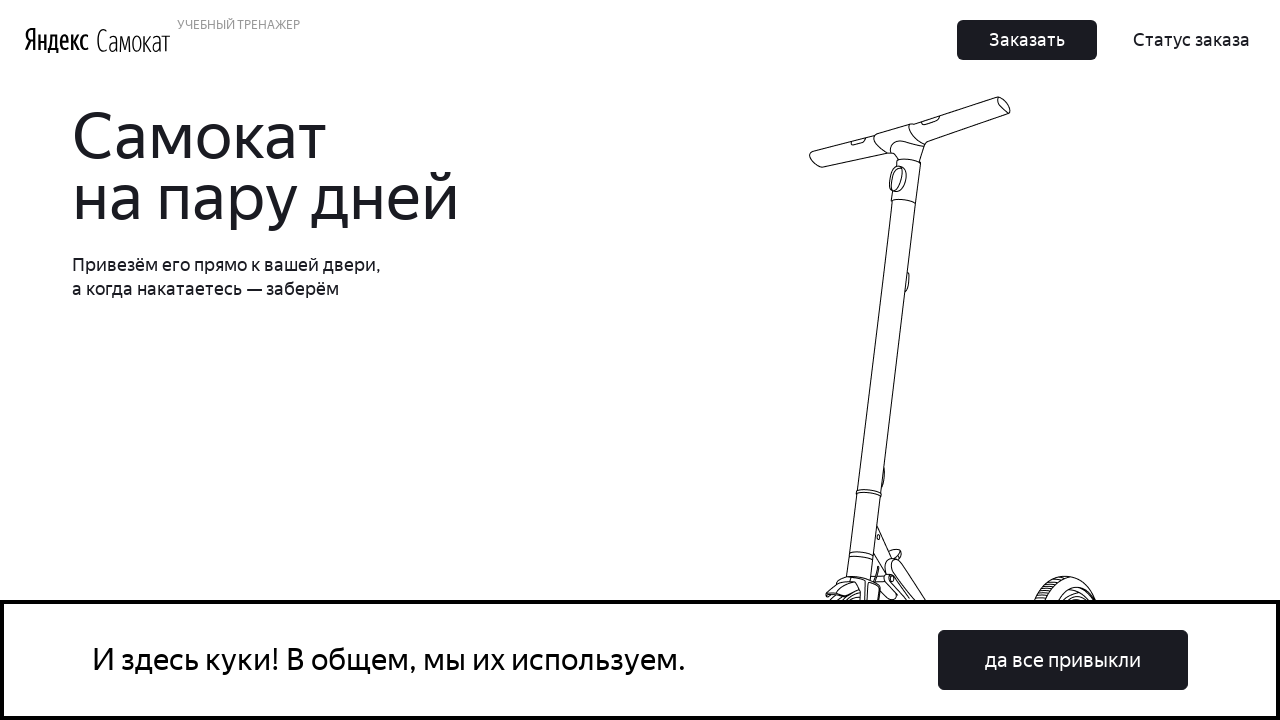

Navigated to scooter rental homepage
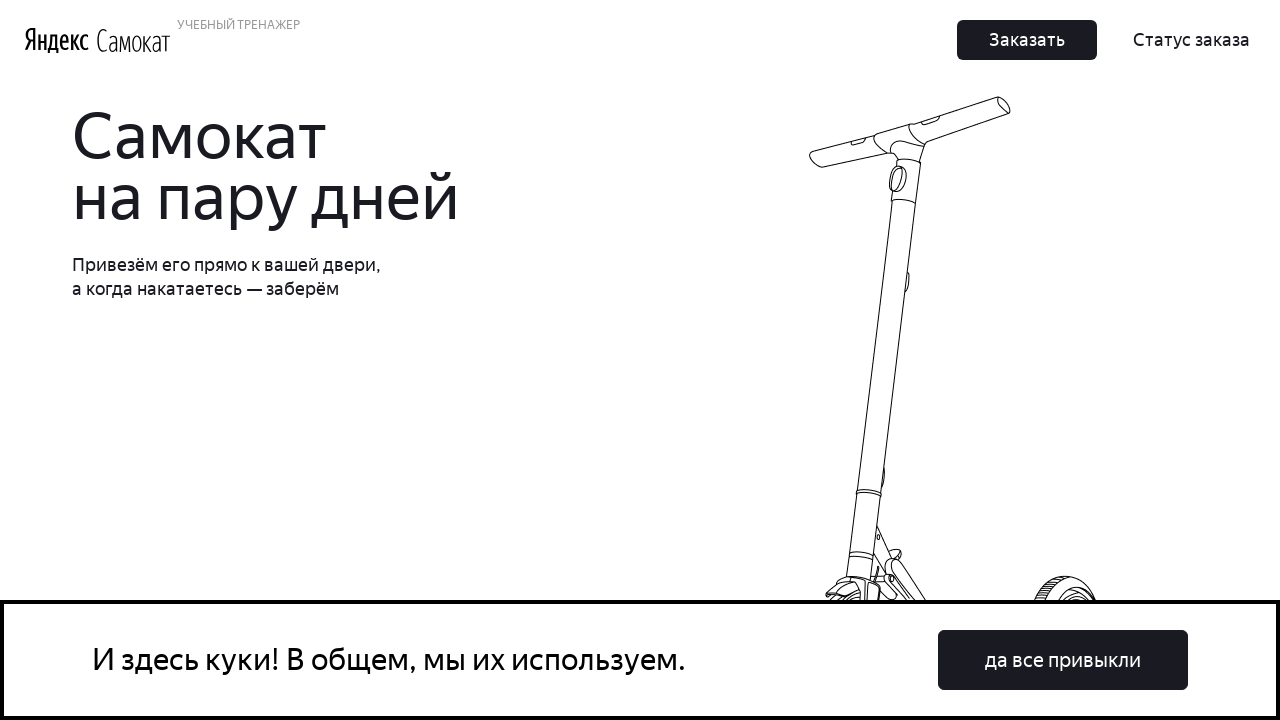

Clicked accordion heading accordion__heading-0 to expand FAQ item at (967, 361) on #accordion__heading-0
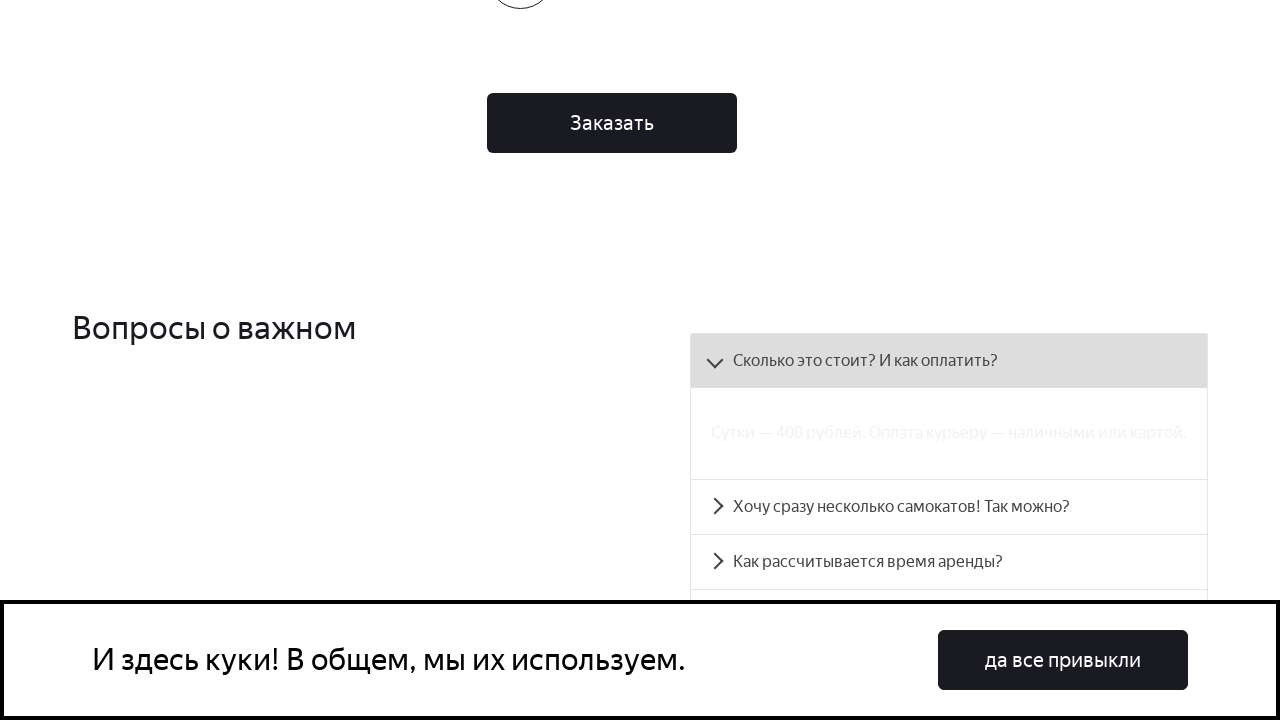

Accordion panel accordion__panel-0 became visible
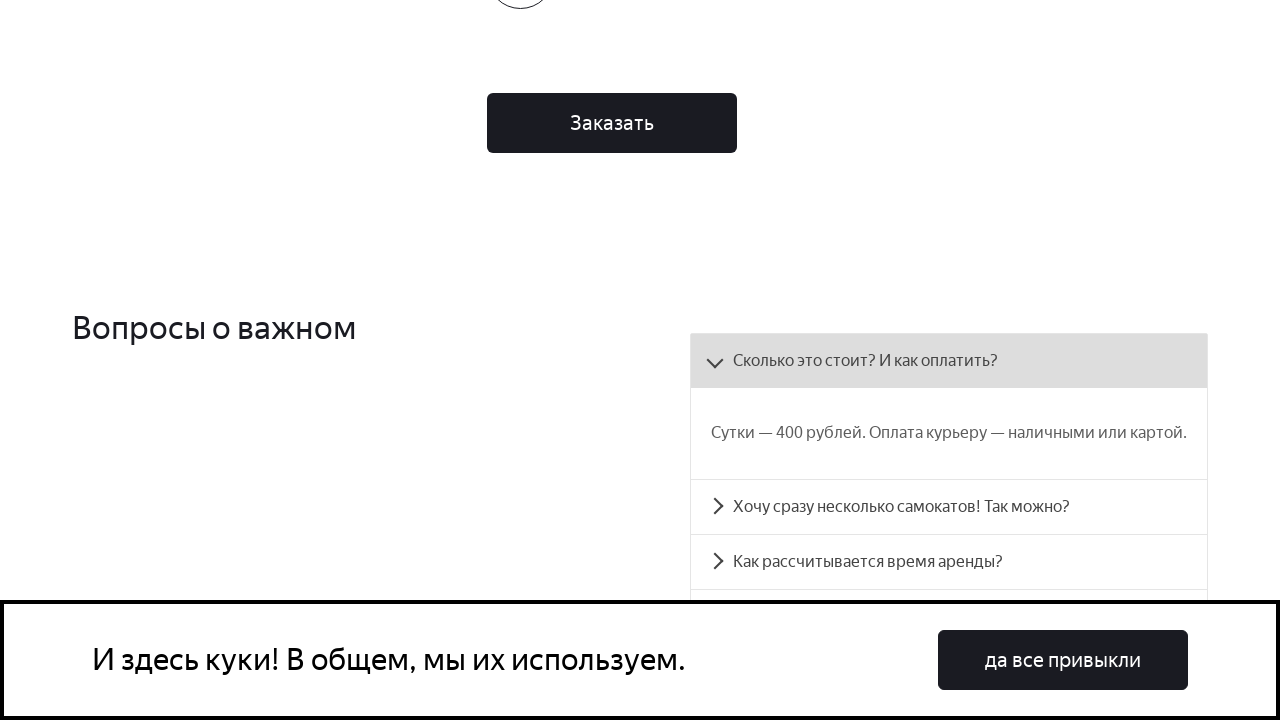

Retrieved text content from accordion panel accordion__panel-0
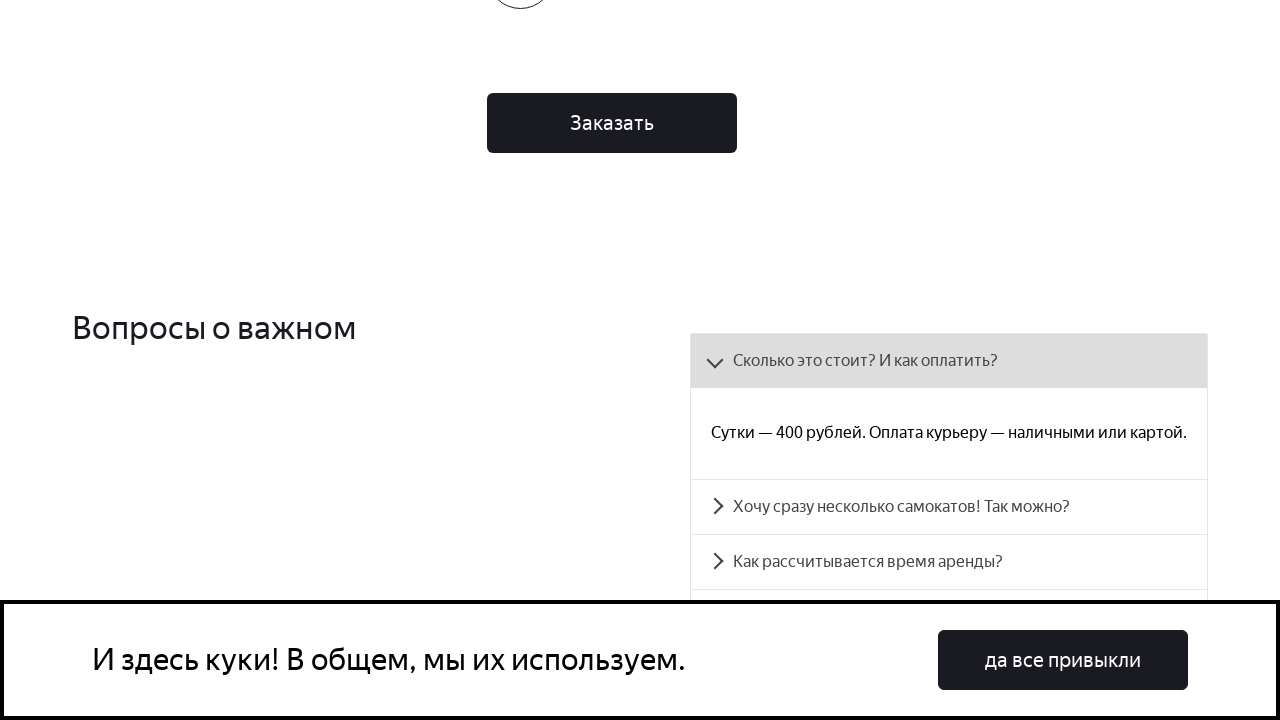

Verified FAQ text matches expected content: 'Сутки — 400 рублей. Оплата курьеру — наличными или картой.'
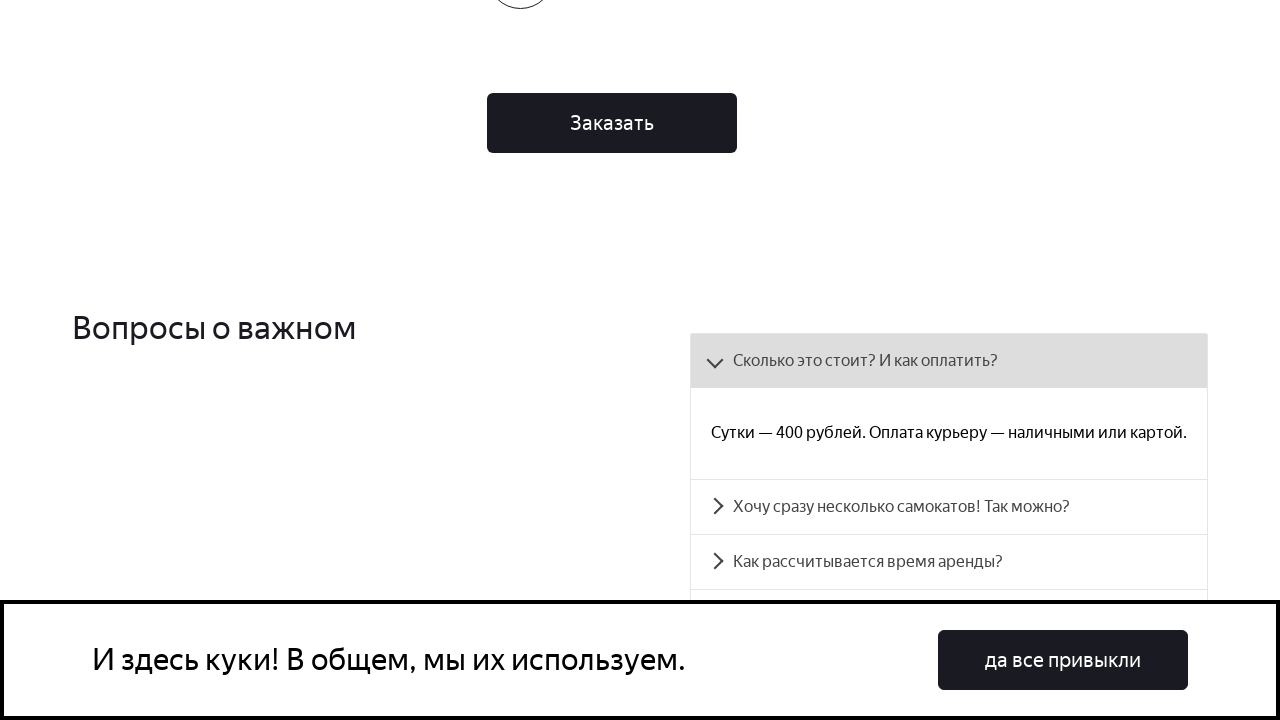

Clicked accordion heading accordion__heading-3 to expand FAQ item at (949, 360) on #accordion__heading-3
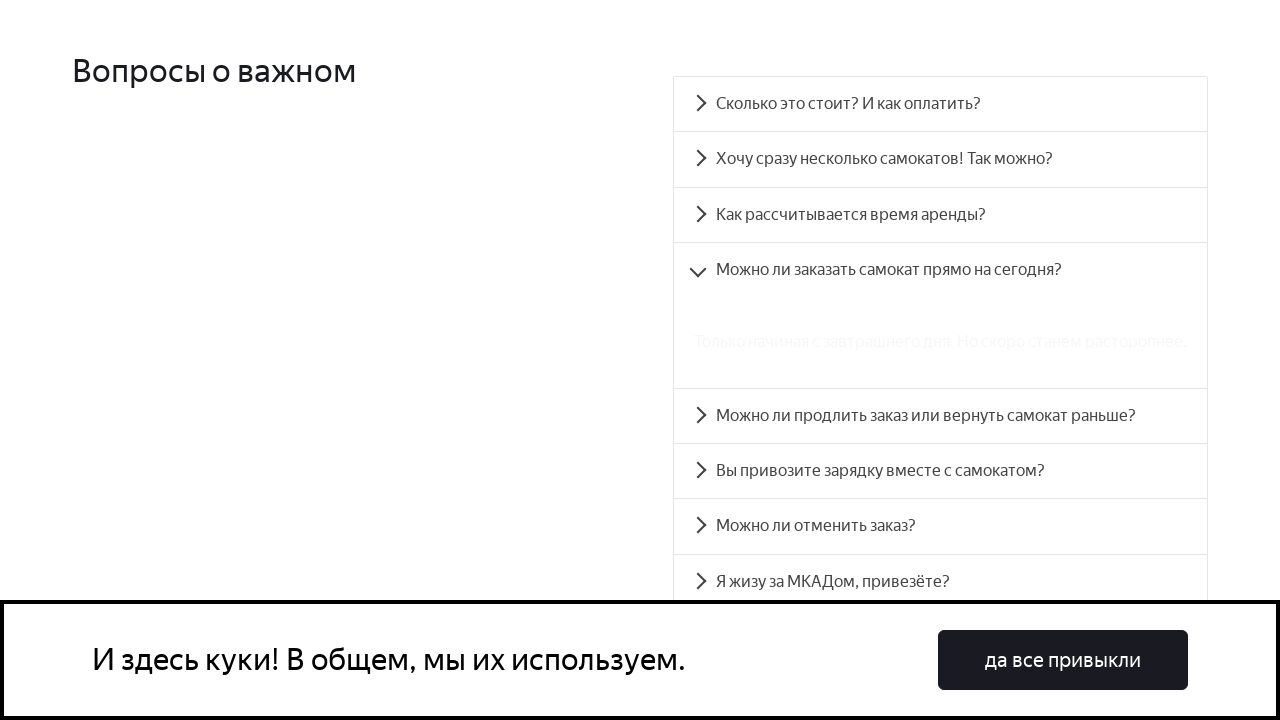

Accordion panel accordion__panel-3 became visible
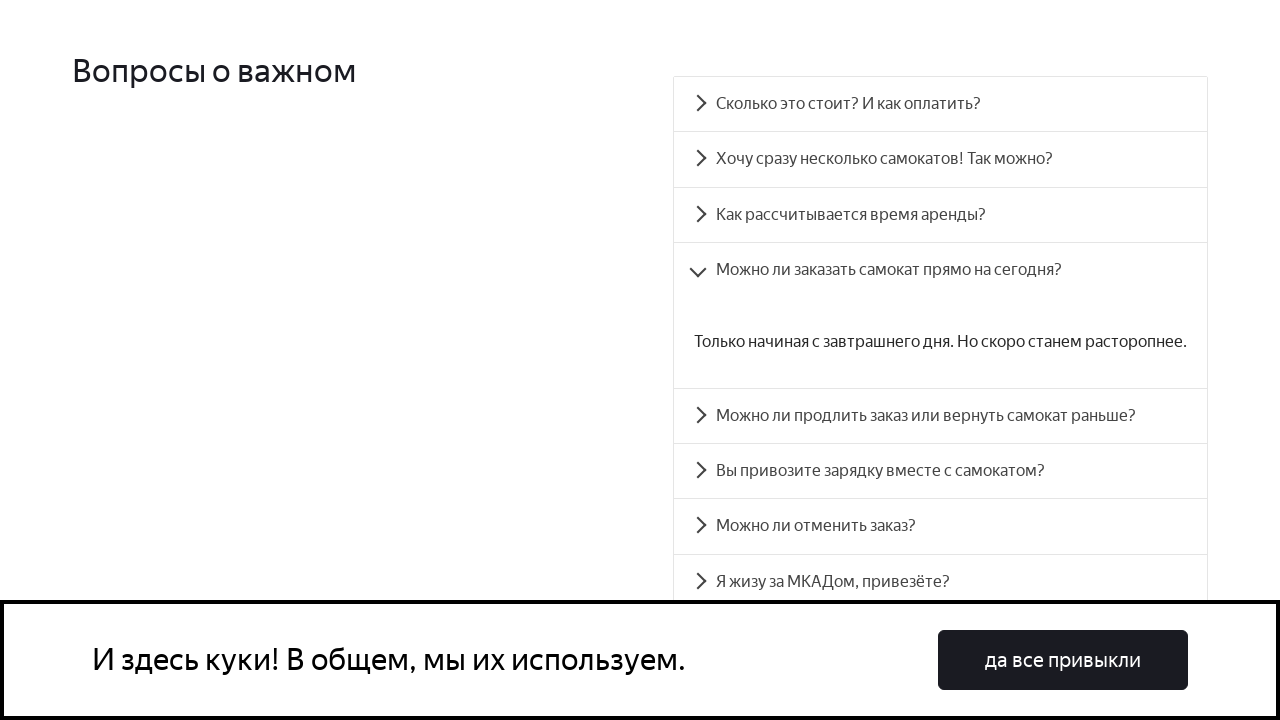

Retrieved text content from accordion panel accordion__panel-3
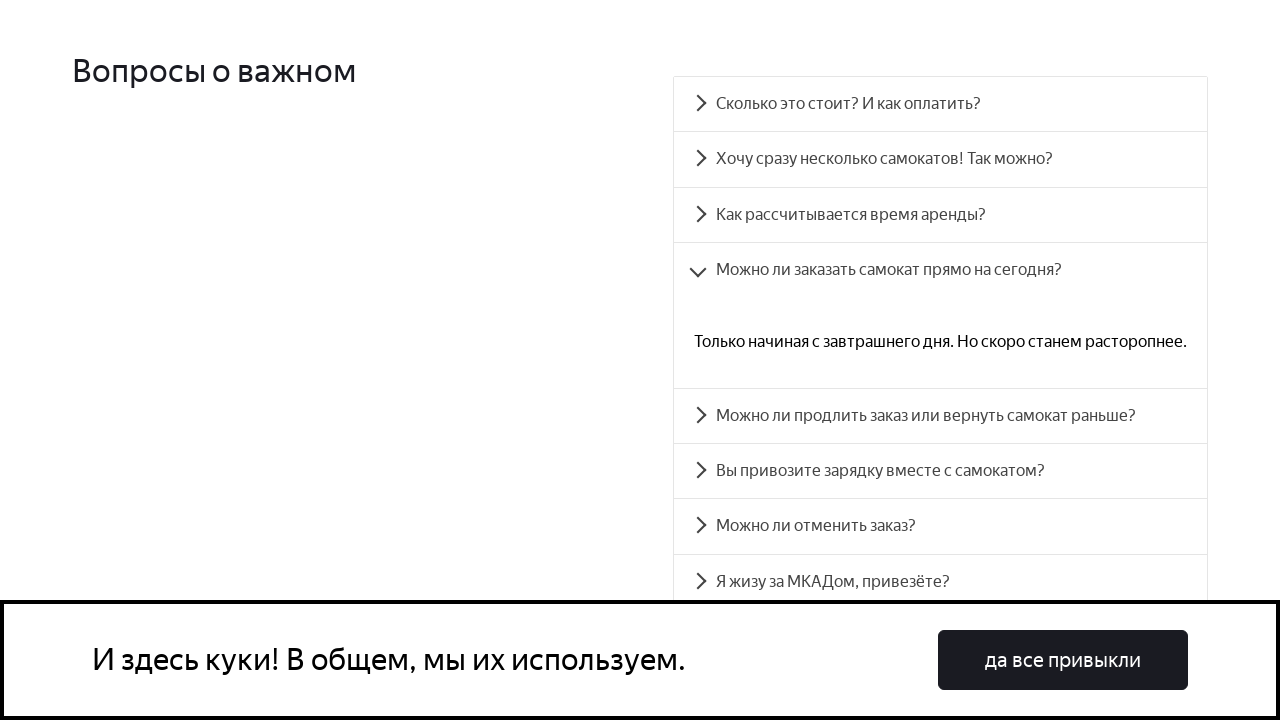

Verified FAQ text matches expected content: 'Только начиная с завтрашнего дня. Но скоро станем расторопнее.'
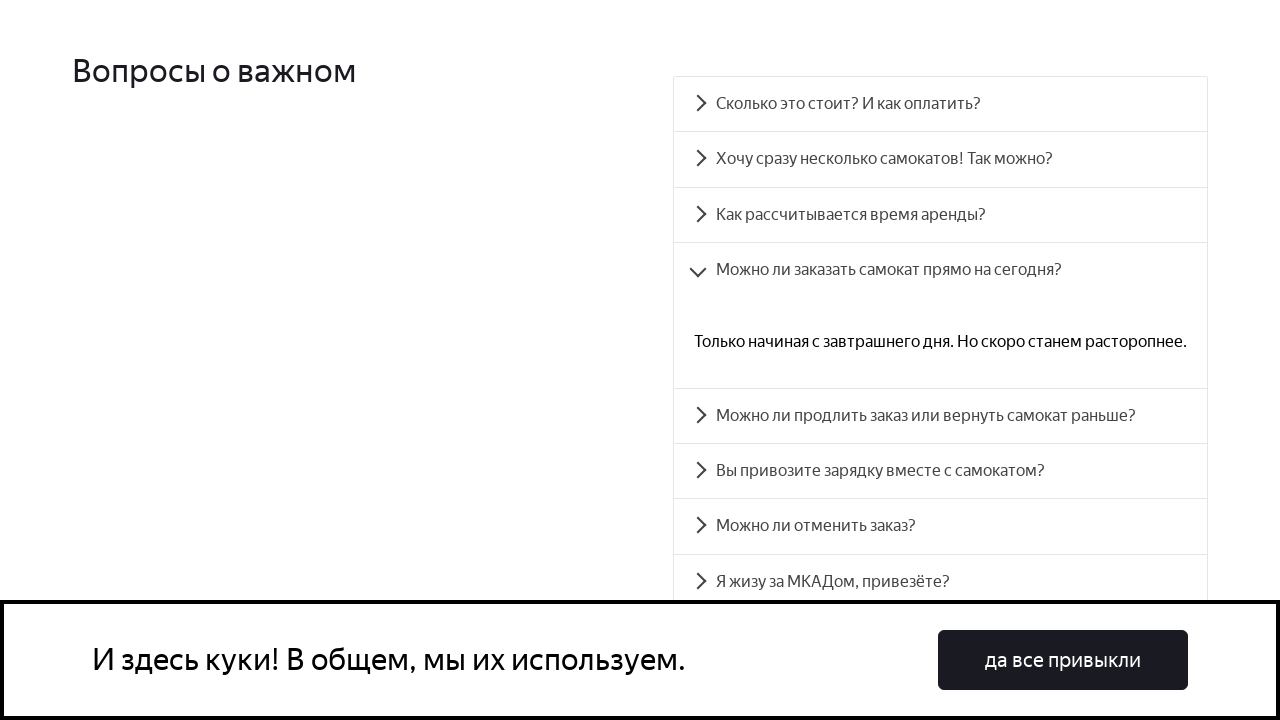

Clicked accordion heading accordion__heading-7 to expand FAQ item at (940, 582) on #accordion__heading-7
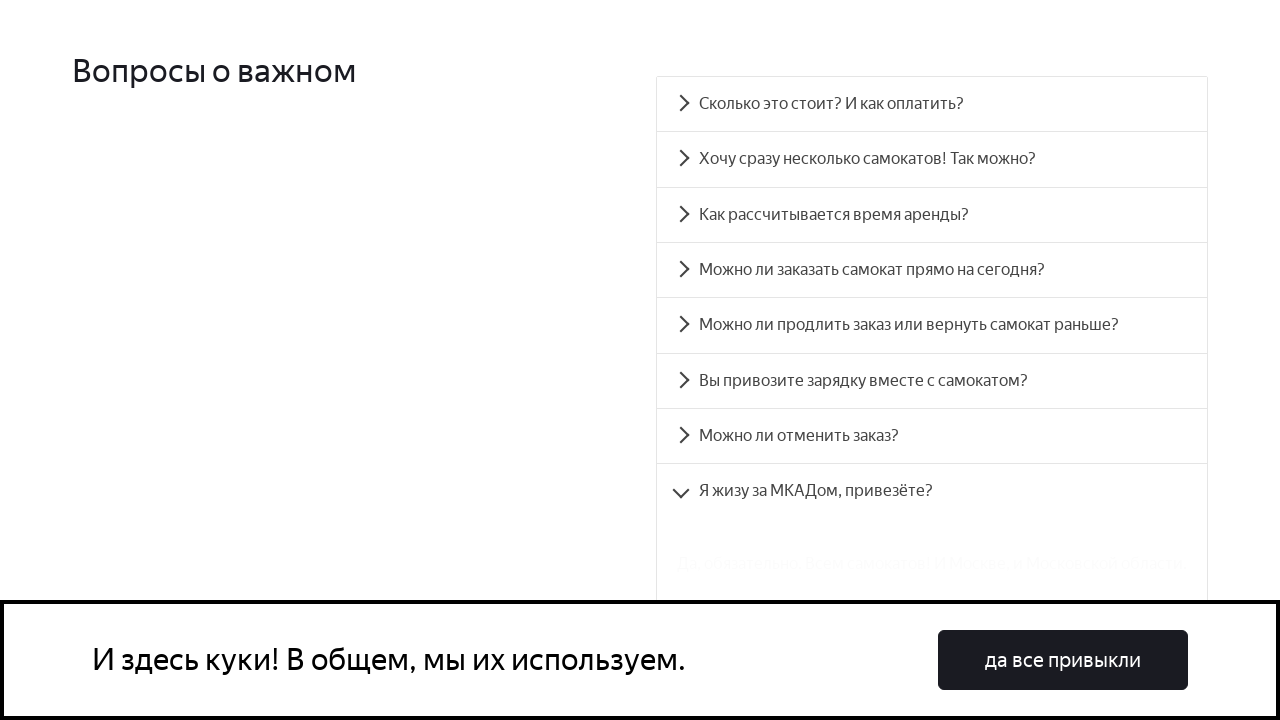

Accordion panel accordion__panel-7 became visible
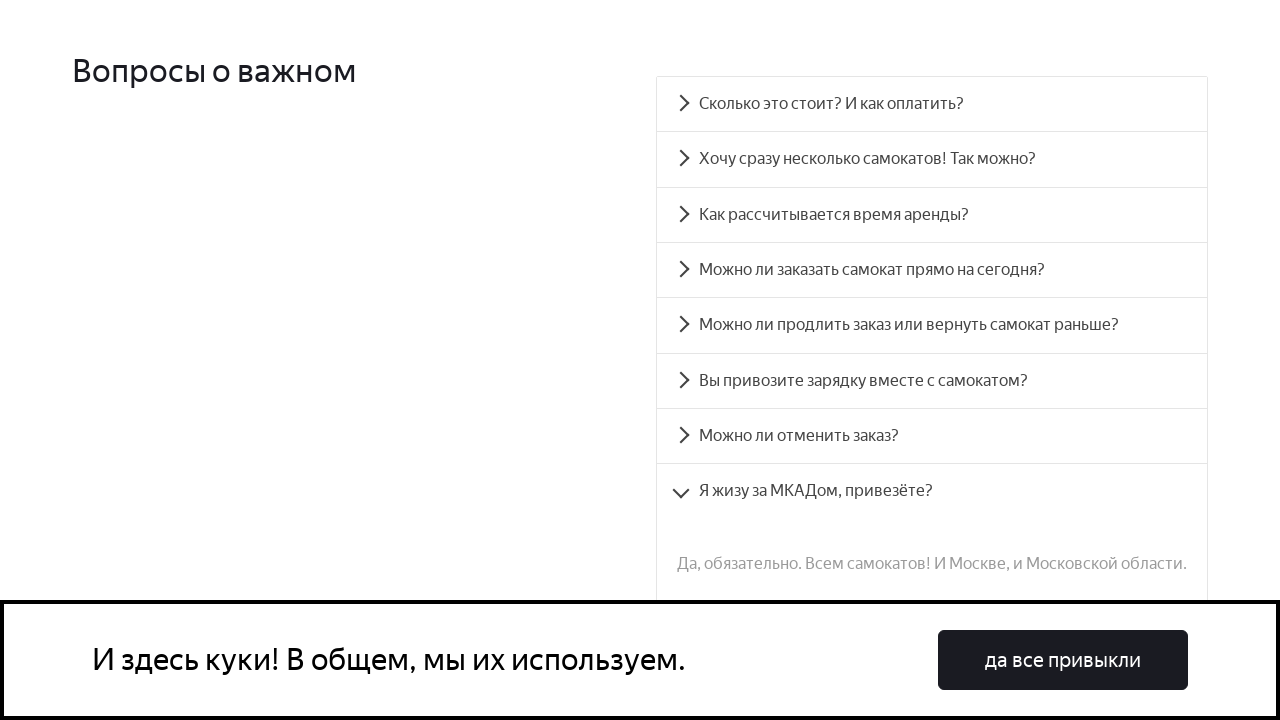

Retrieved text content from accordion panel accordion__panel-7
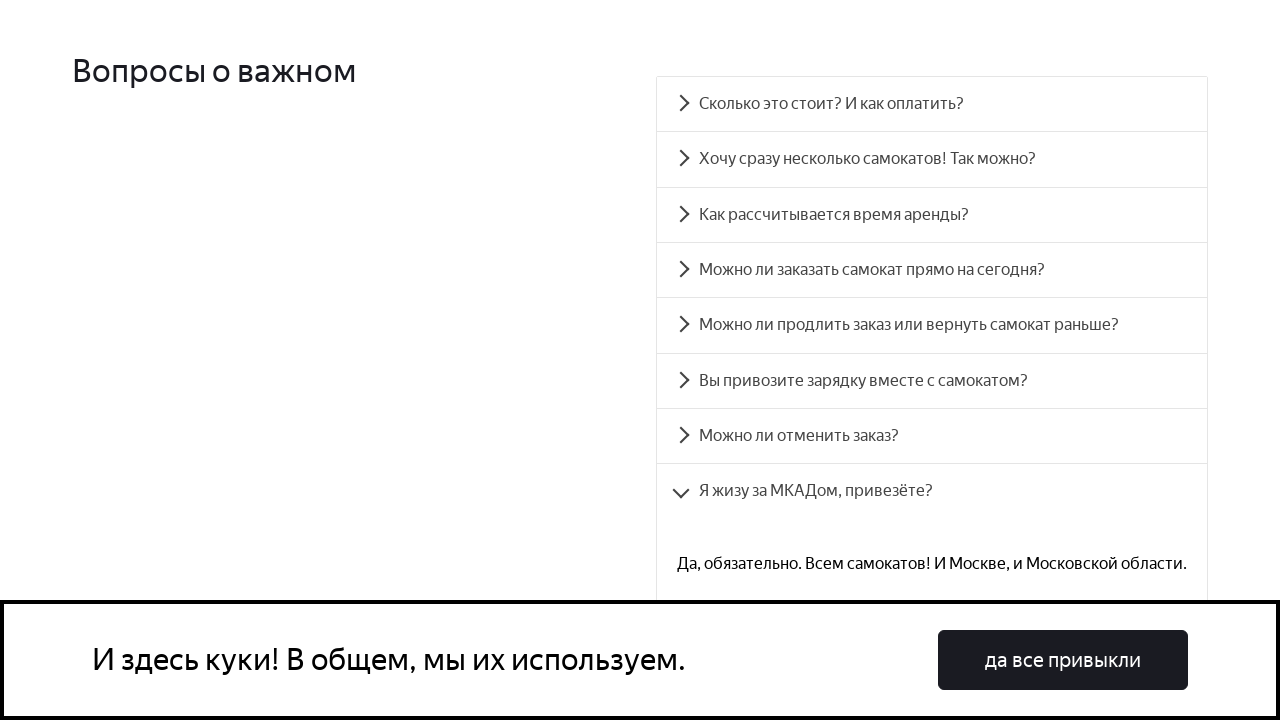

Verified FAQ text matches expected content: 'Да, обязательно. Всем самокатов! И Москве, и Московской области.'
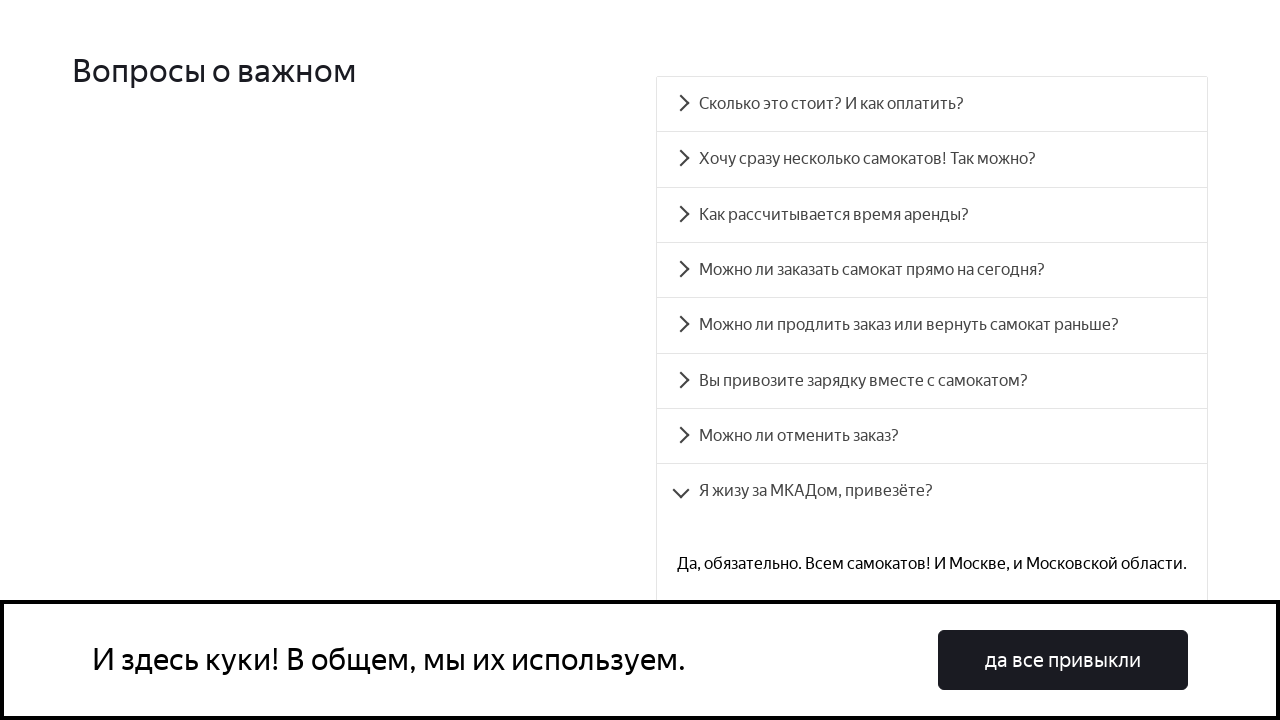

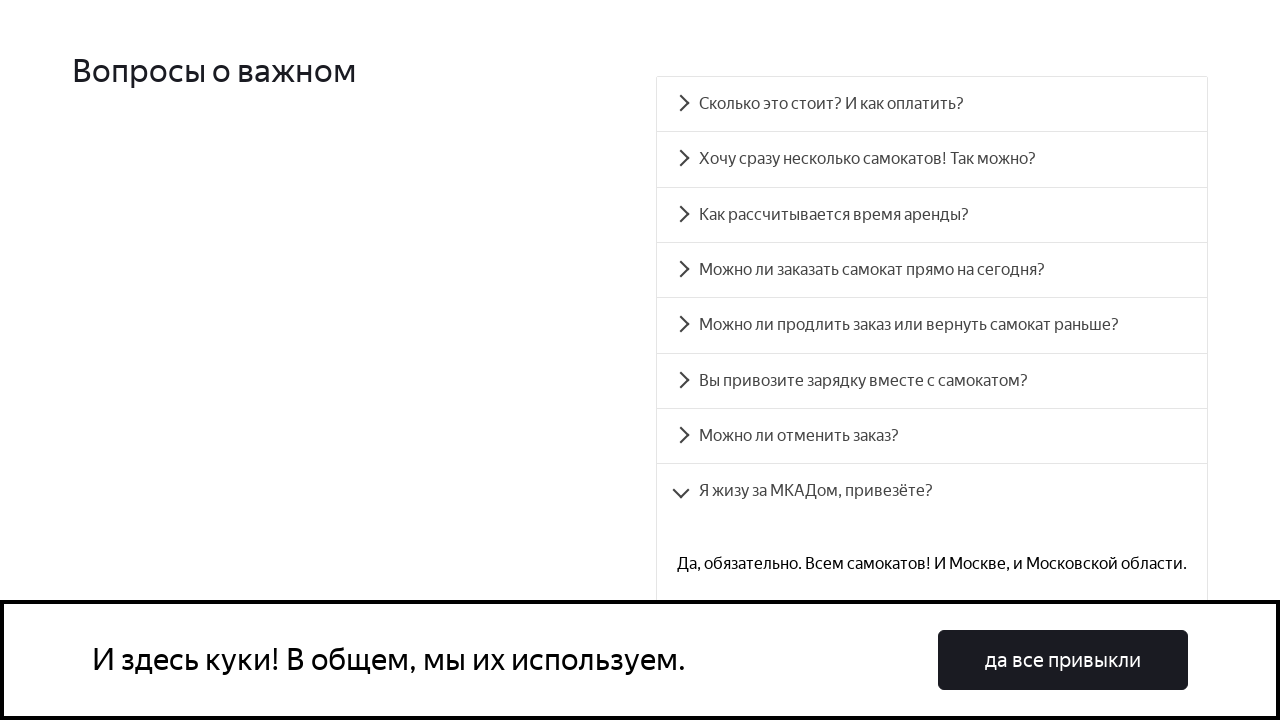